Tests confirm alert functionality by clicking a button to trigger an alert, reading the alert text, and accepting the alert dialog

Starting URL: https://leafground.com/alert.xhtml

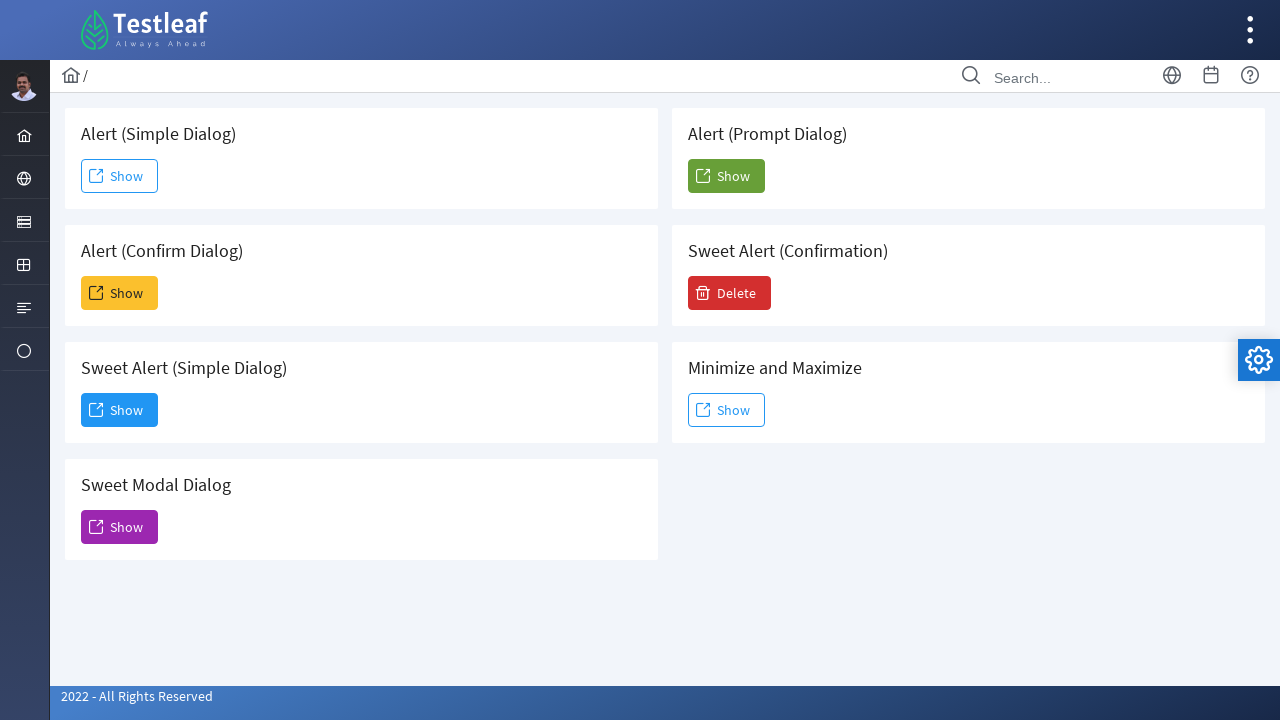

Clicked the second 'Show' button to trigger confirm alert at (120, 293) on xpath=(//span[text()='Show'])[2]
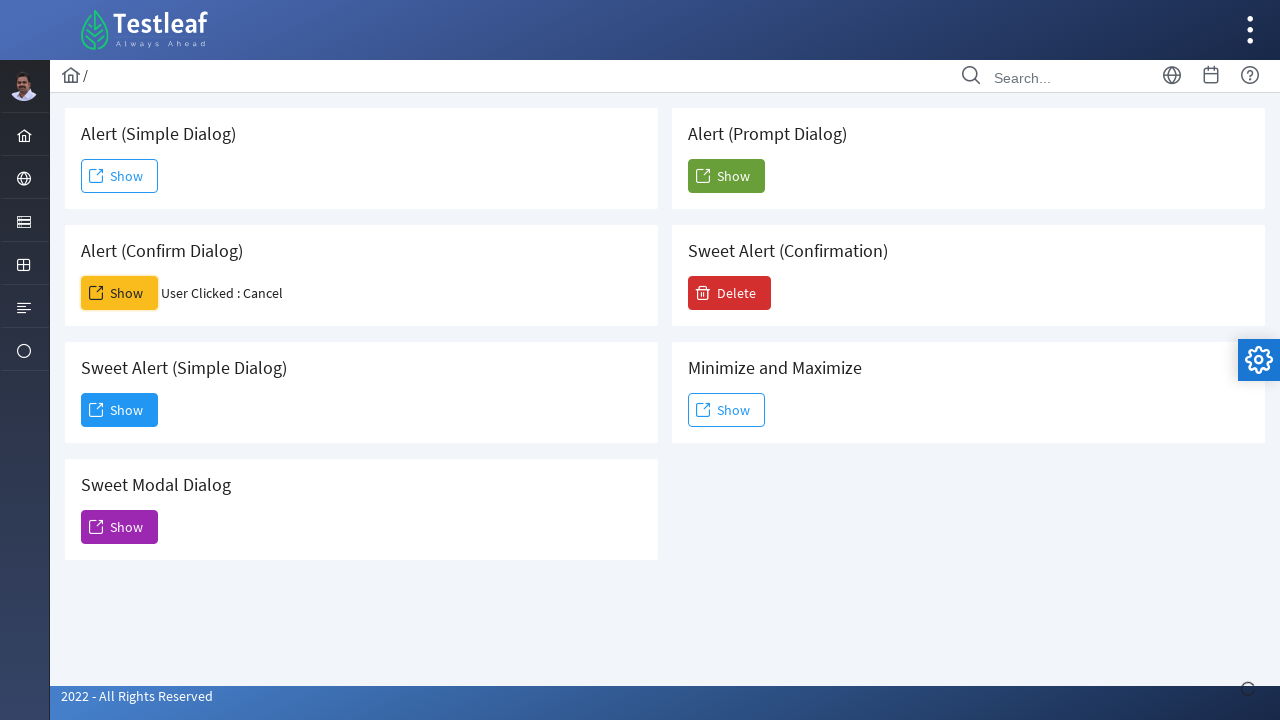

Set up dialog handler to accept confirm dialogs
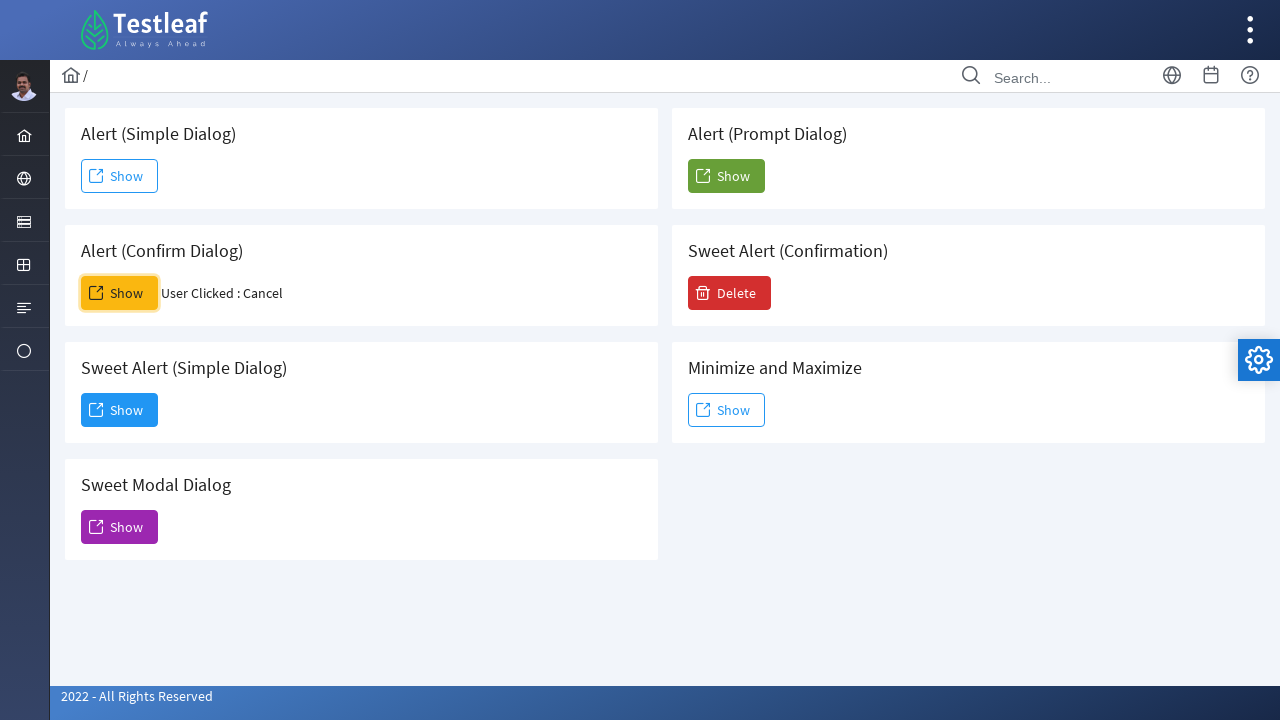

Clicked the second 'Show' button again to trigger the confirm dialog at (120, 293) on xpath=(//span[text()='Show'])[2]
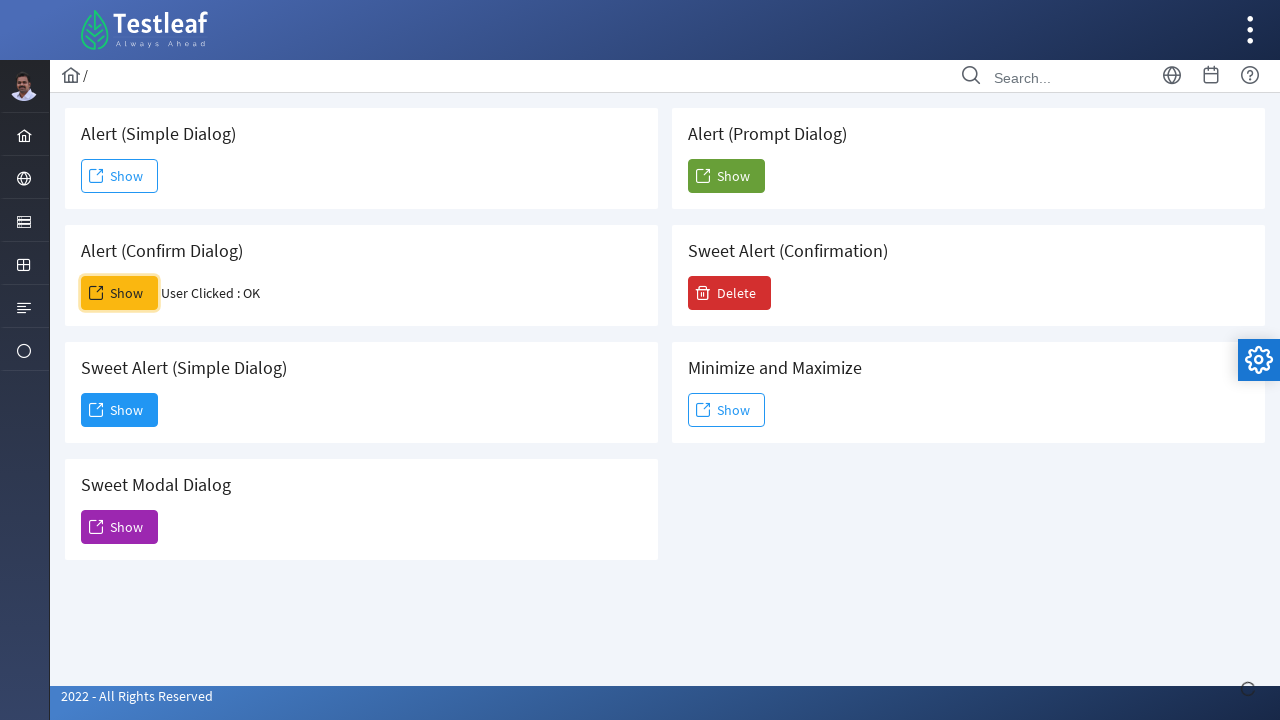

Waited for dialog to be processed
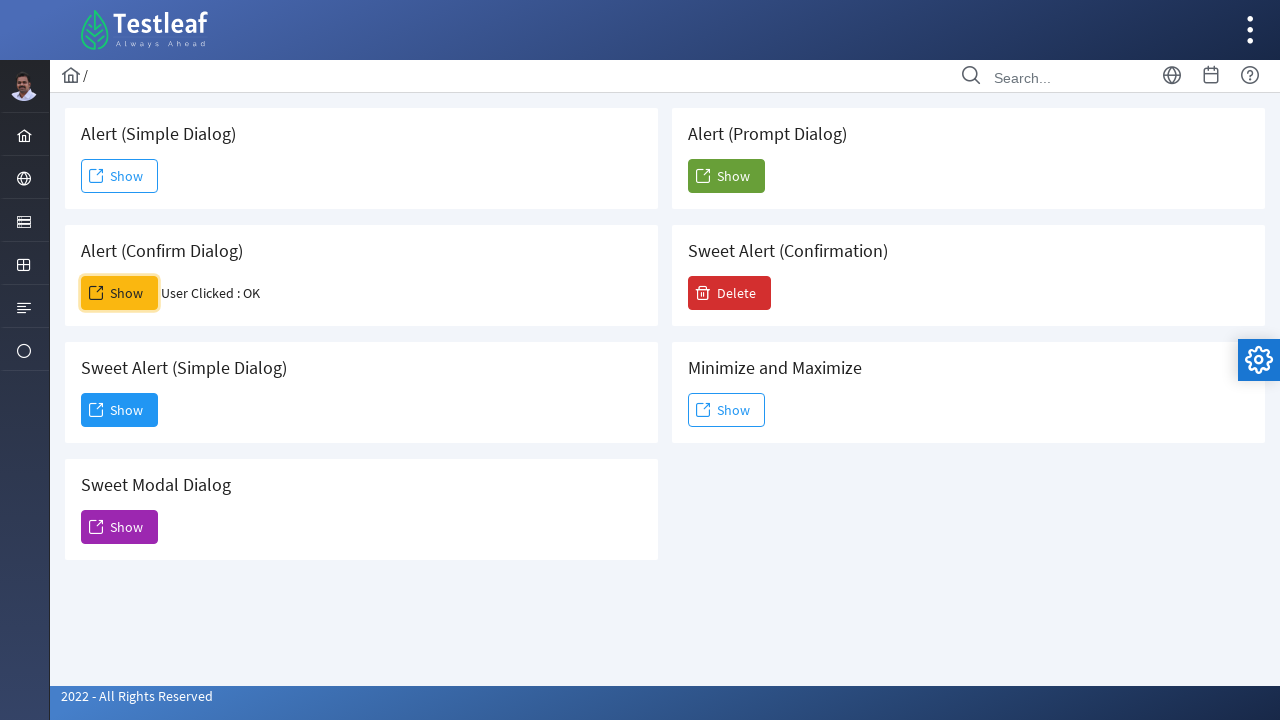

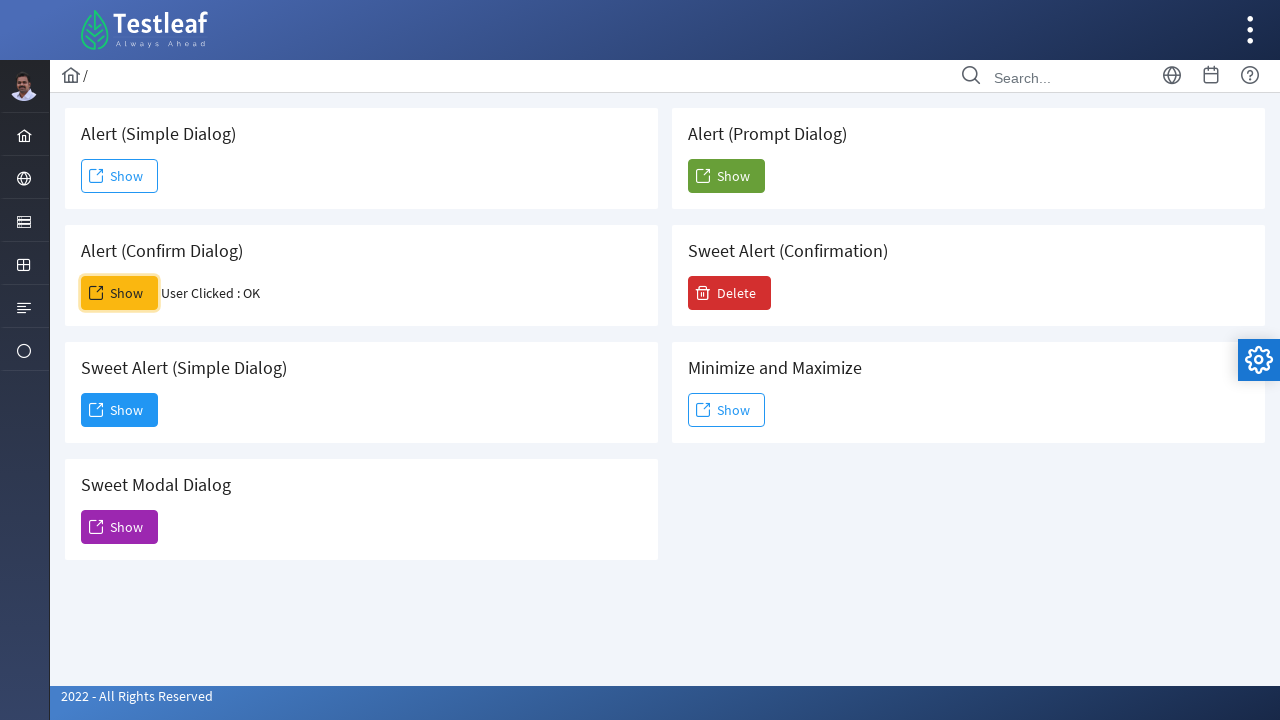